Navigates to the Student page and types text into the search field character by character with delay

Starting URL: https://gravitymvctestapplication.azurewebsites.net/Student

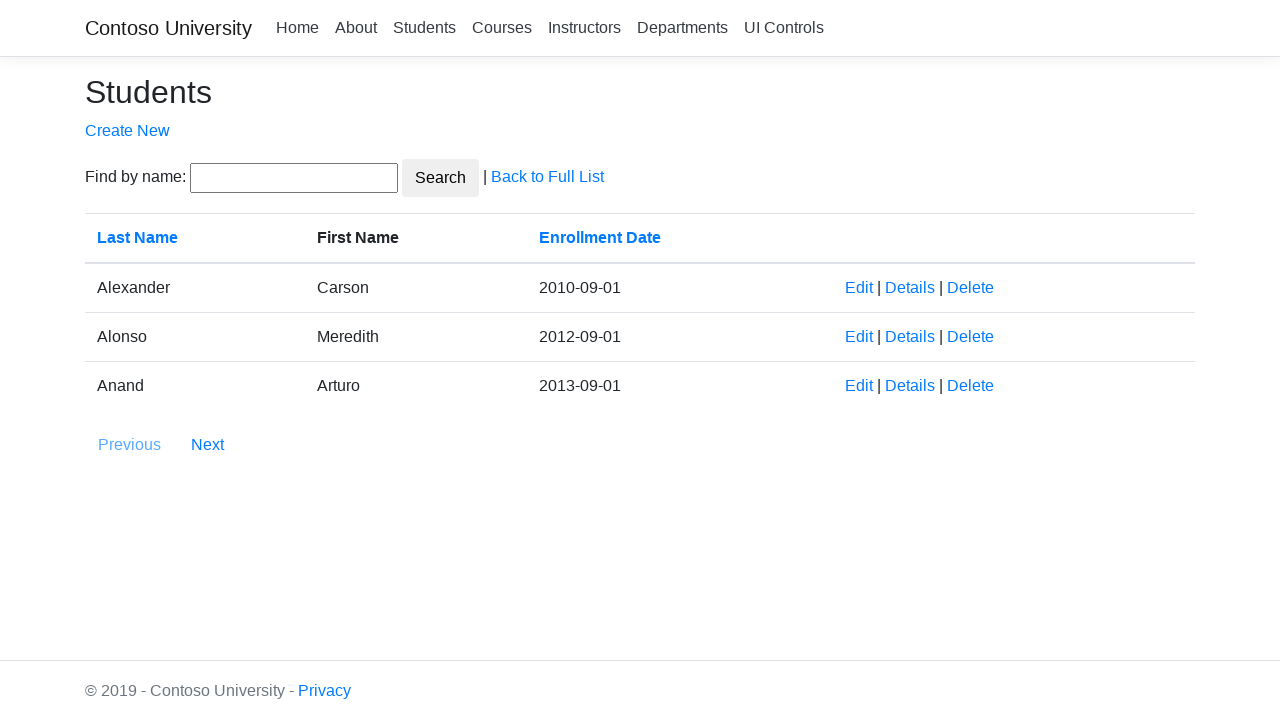

Navigated to Student page
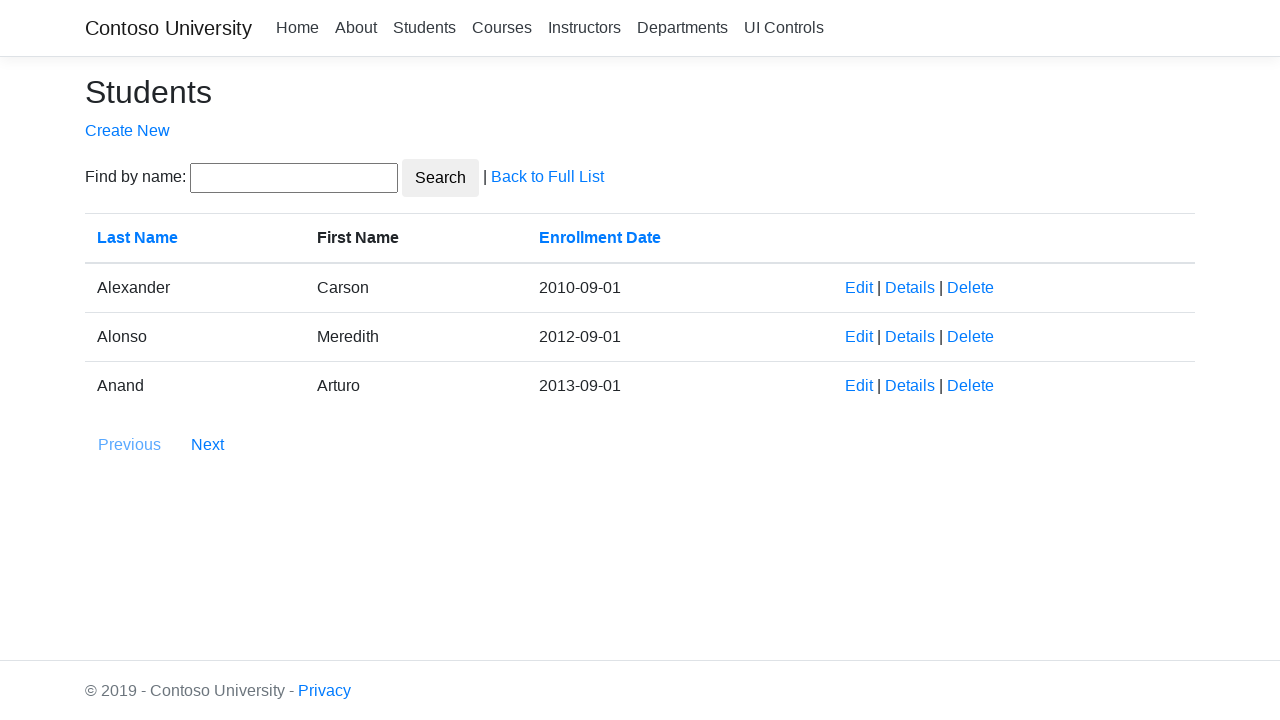

Typed 'hello' into search field character by character with 100ms delay on input#SearchString
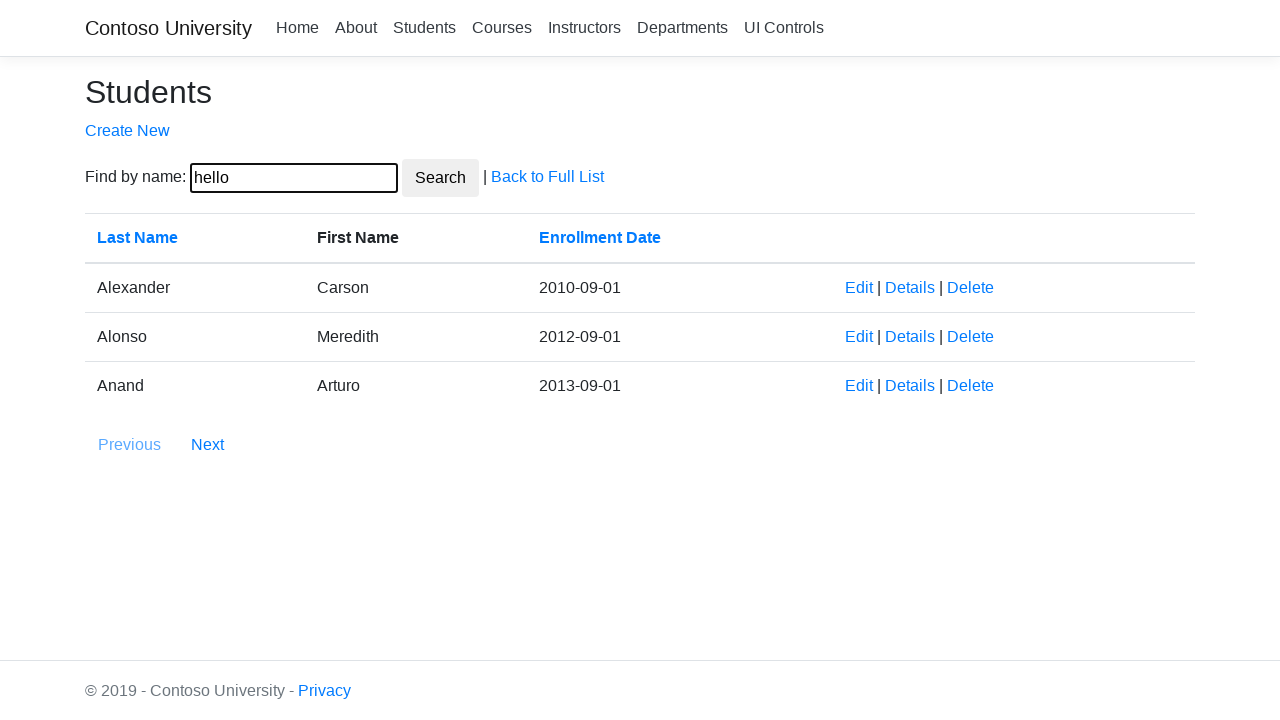

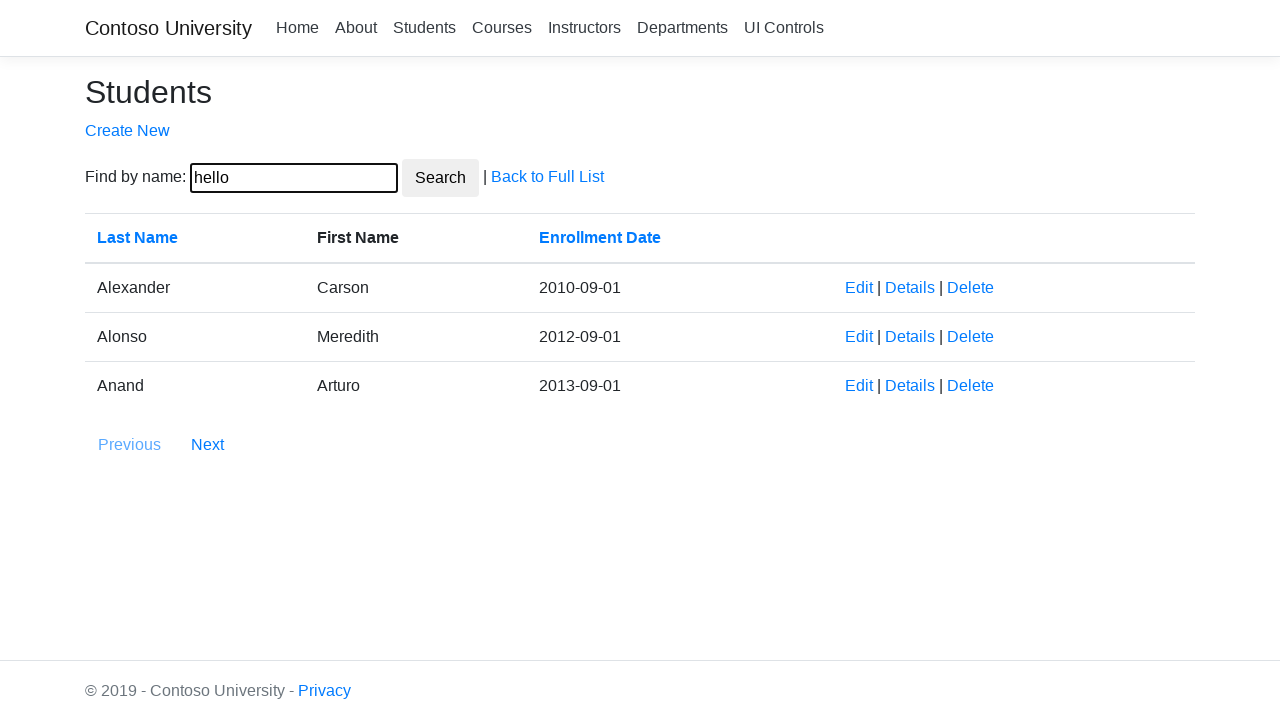